Tests select dropdown functionality by selecting options using different methods (by index, by value, and by visible text) on a demo select element

Starting URL: http://sahitest.com/demo/selectTest.htm

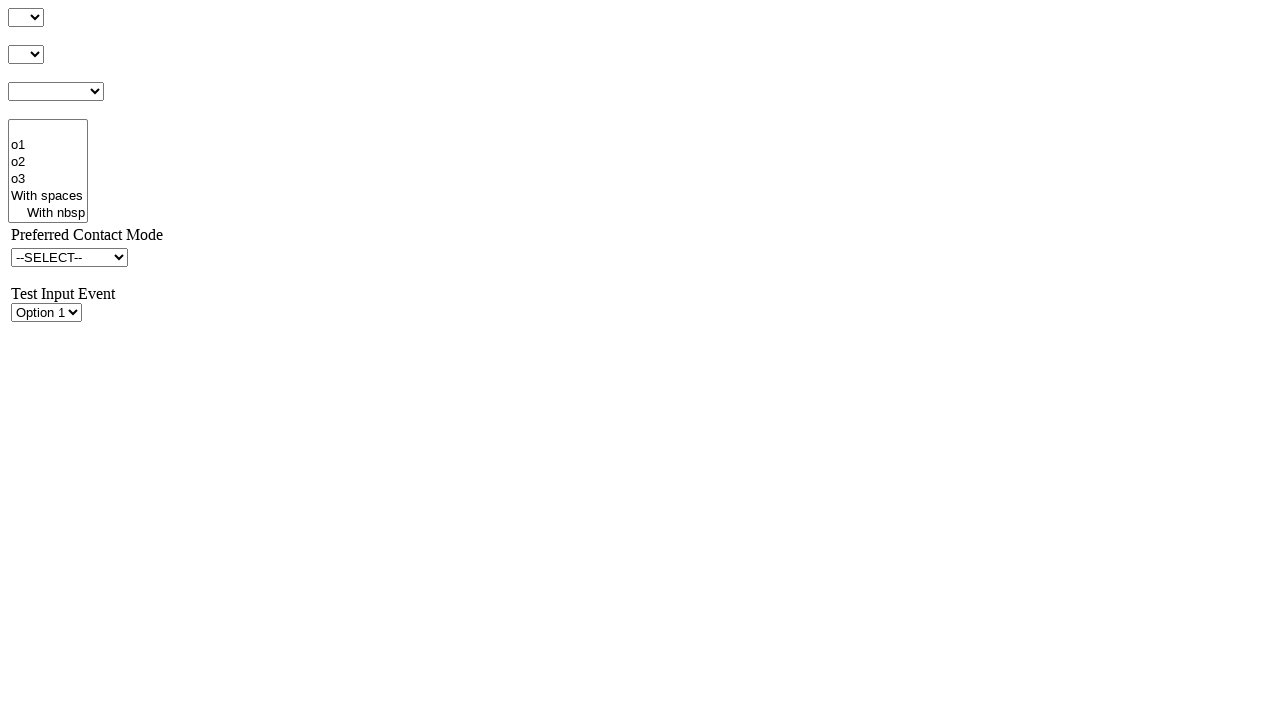

Navigated to select dropdown demo page
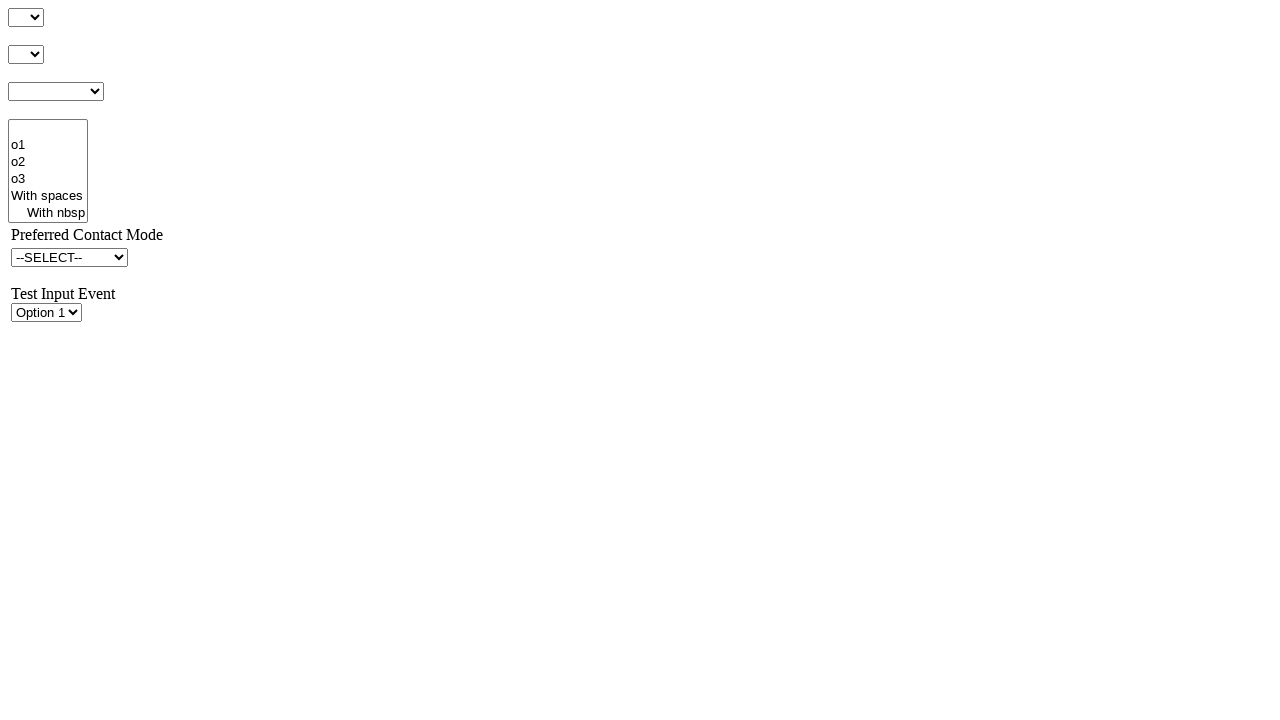

Selected option by index 1 (o1) from dropdown on #s1Id
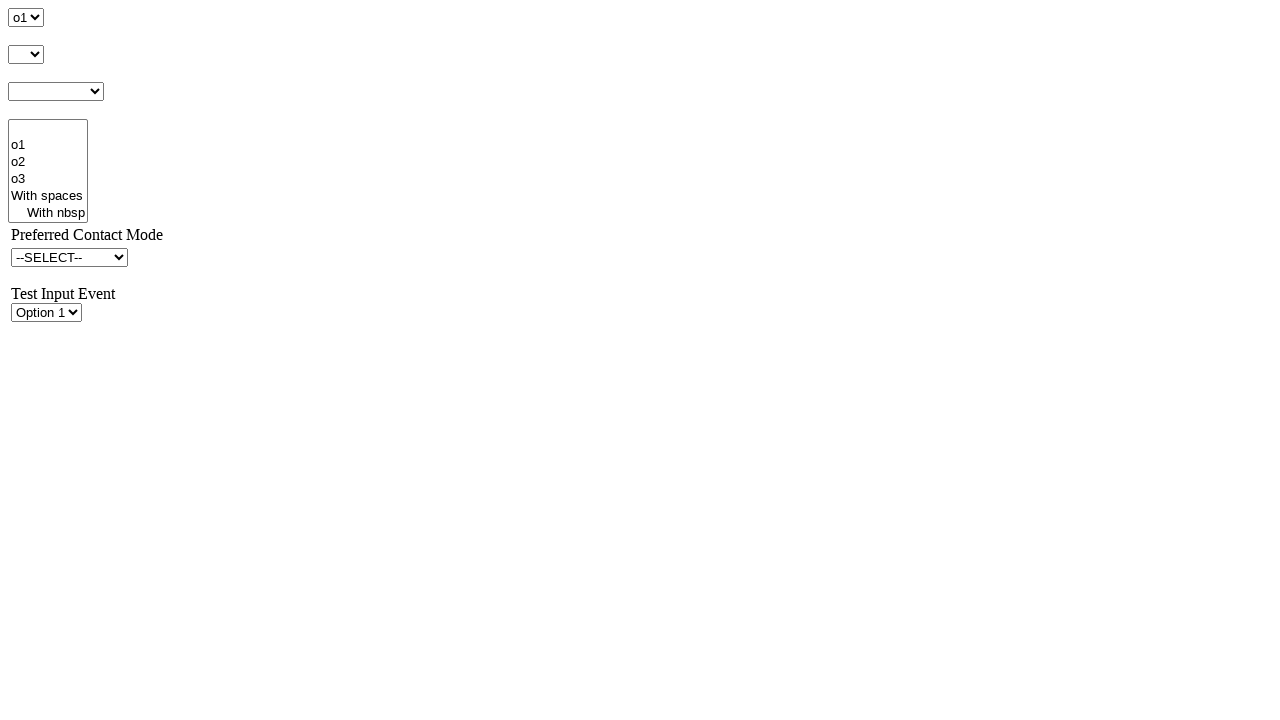

Selected option by value 'o2' from dropdown on #s1Id
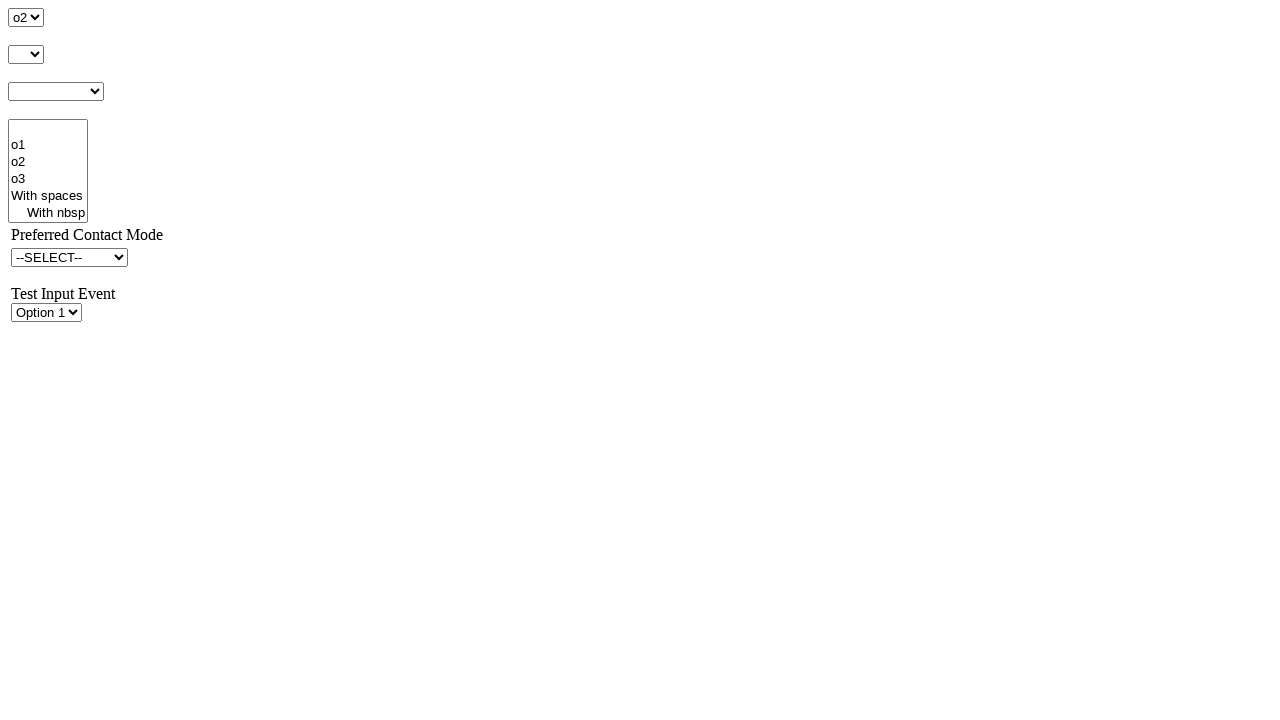

Selected option by visible text 'o3' from dropdown on #s1Id
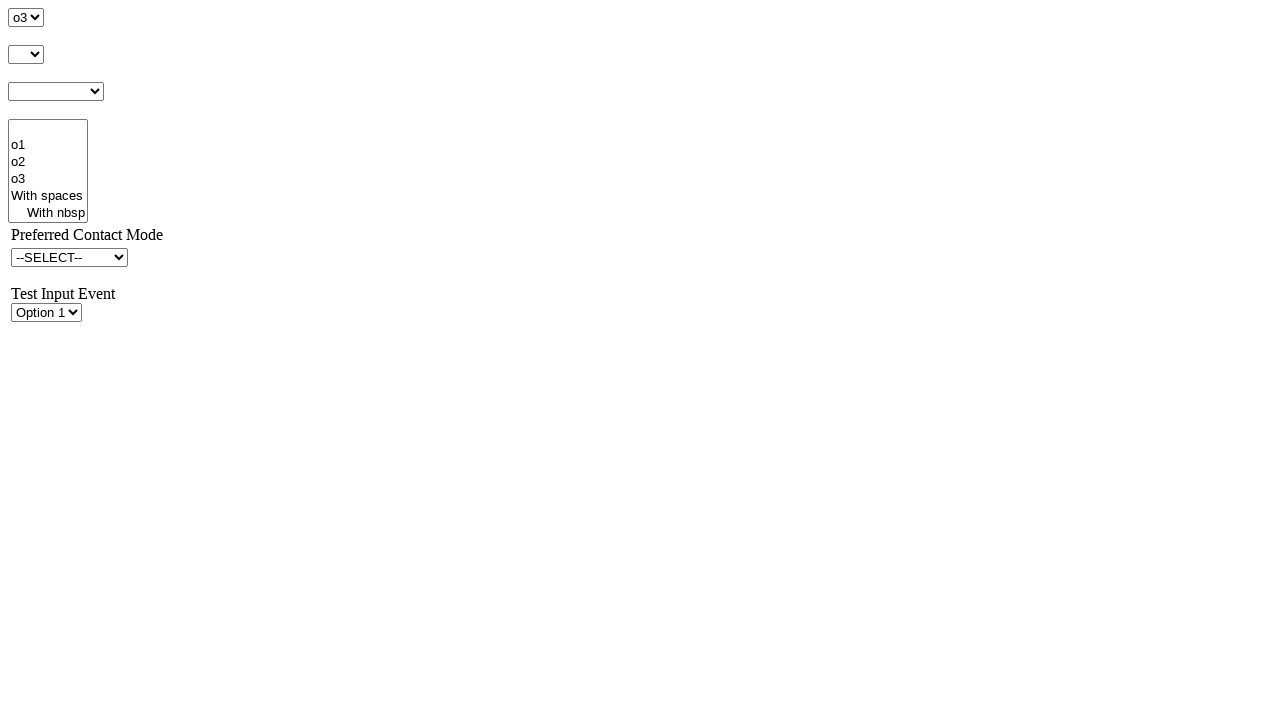

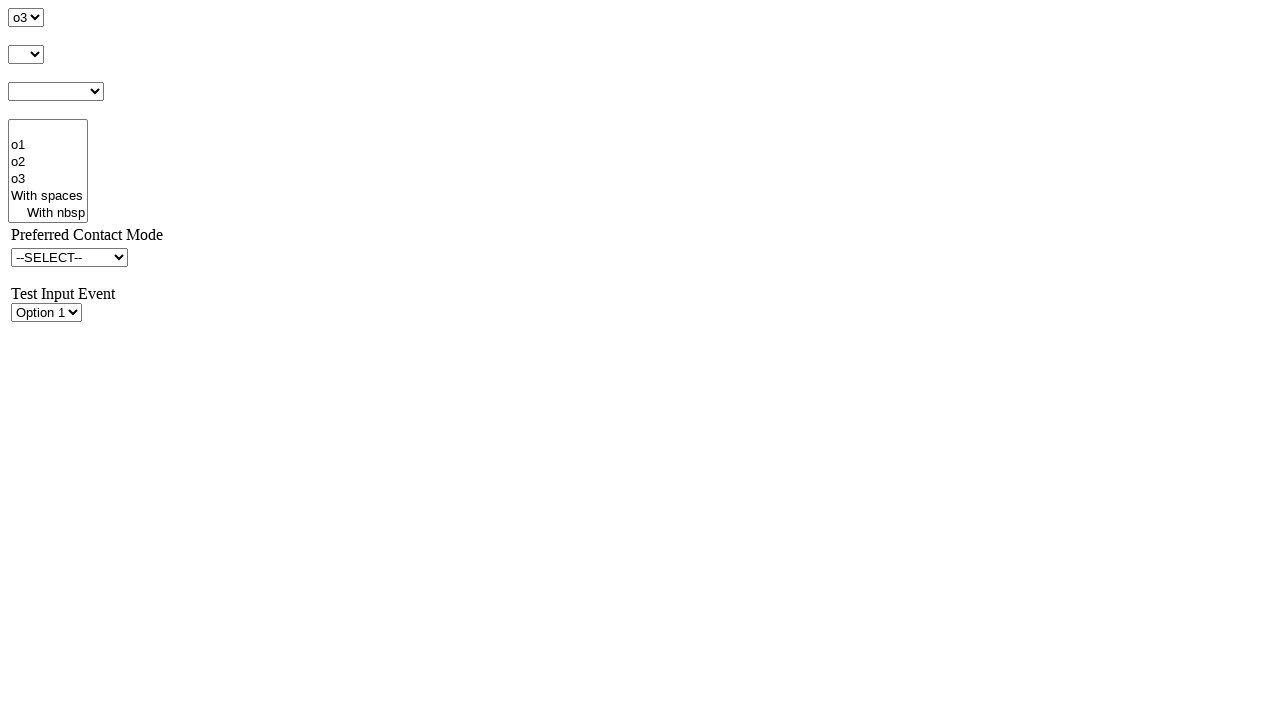